Tests that entered text is trimmed when saving edits

Starting URL: https://demo.playwright.dev/todomvc

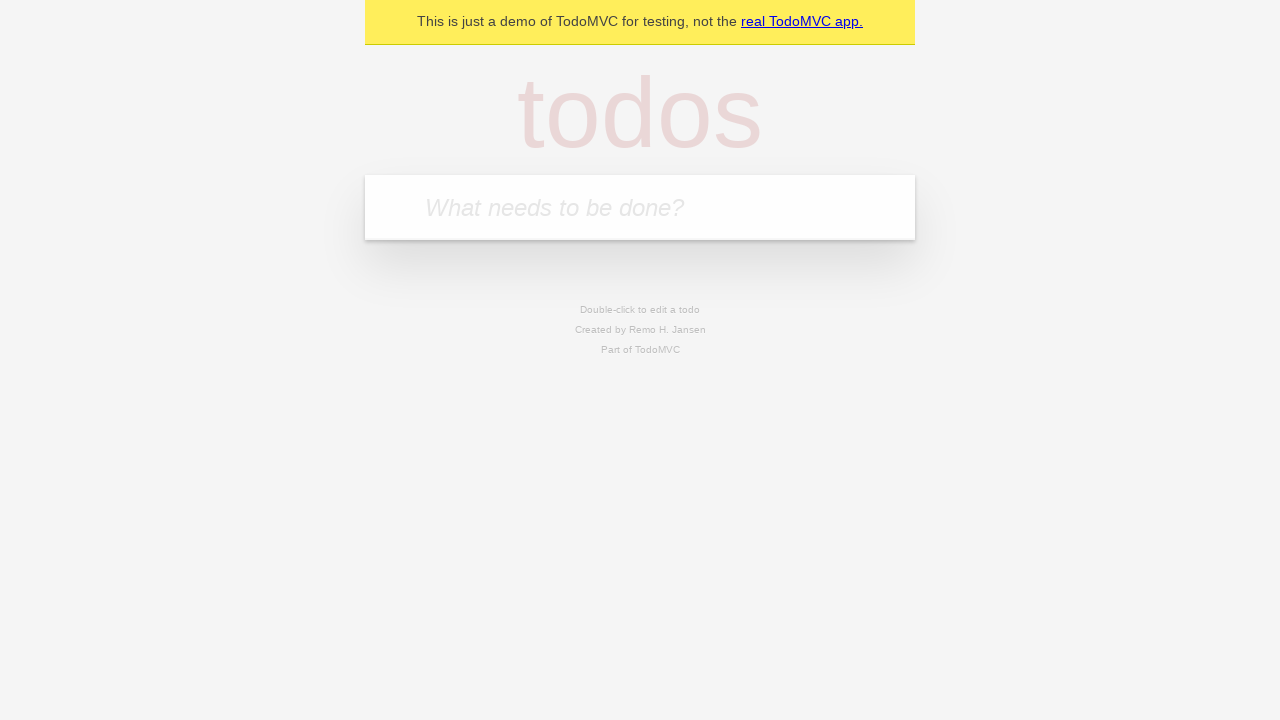

Filled todo input with 'buy some cheese' on internal:attr=[placeholder="What needs to be done?"i]
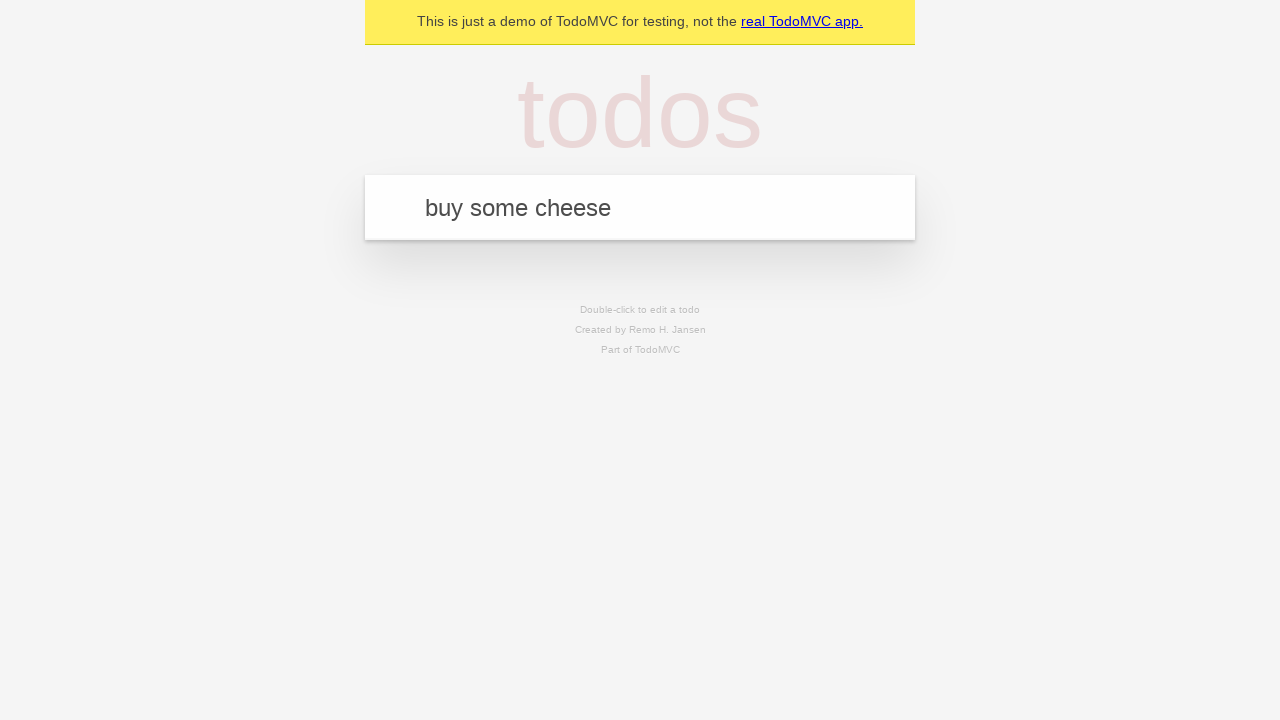

Pressed Enter to create todo 'buy some cheese' on internal:attr=[placeholder="What needs to be done?"i]
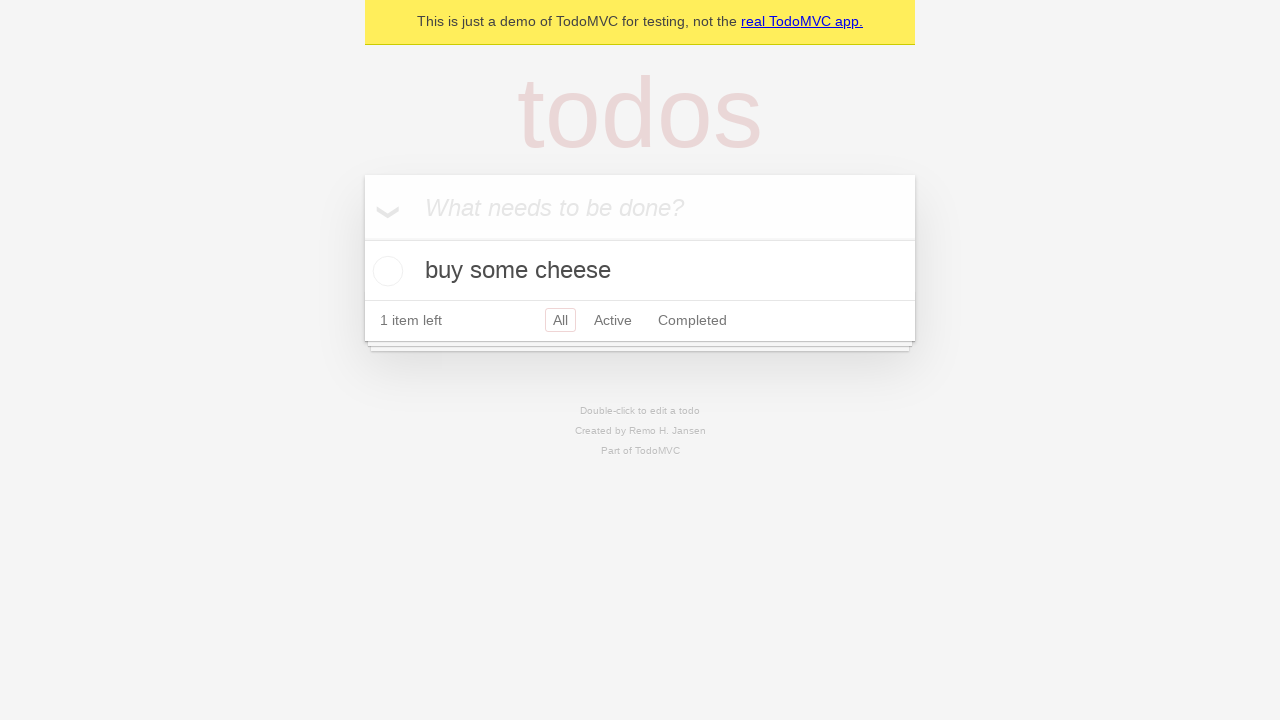

Filled todo input with 'feed the cat' on internal:attr=[placeholder="What needs to be done?"i]
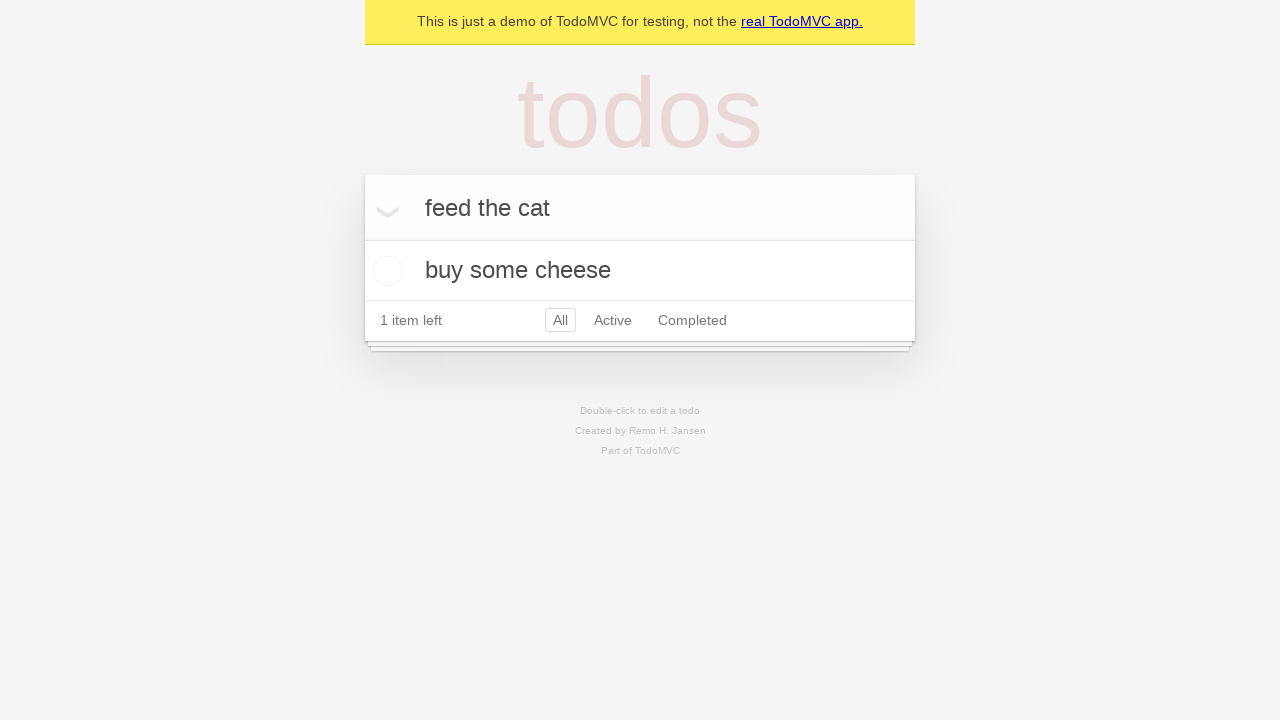

Pressed Enter to create todo 'feed the cat' on internal:attr=[placeholder="What needs to be done?"i]
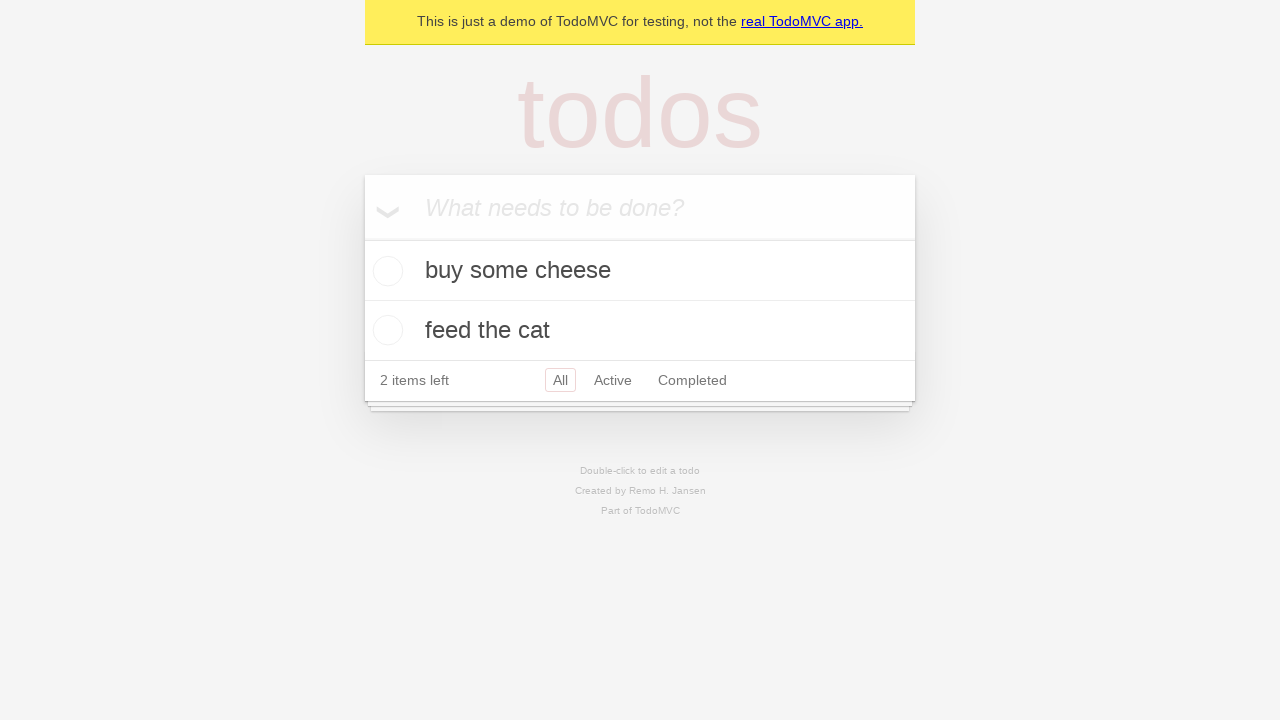

Filled todo input with 'book a doctors appointment' on internal:attr=[placeholder="What needs to be done?"i]
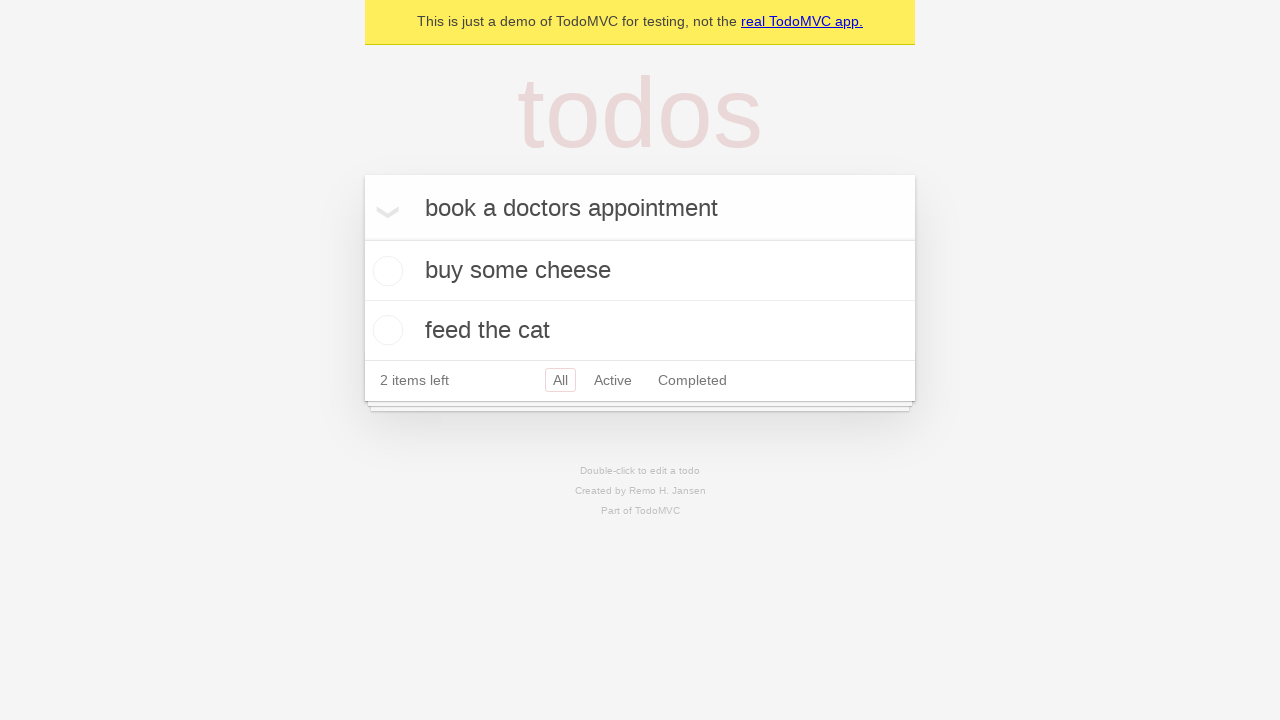

Pressed Enter to create todo 'book a doctors appointment' on internal:attr=[placeholder="What needs to be done?"i]
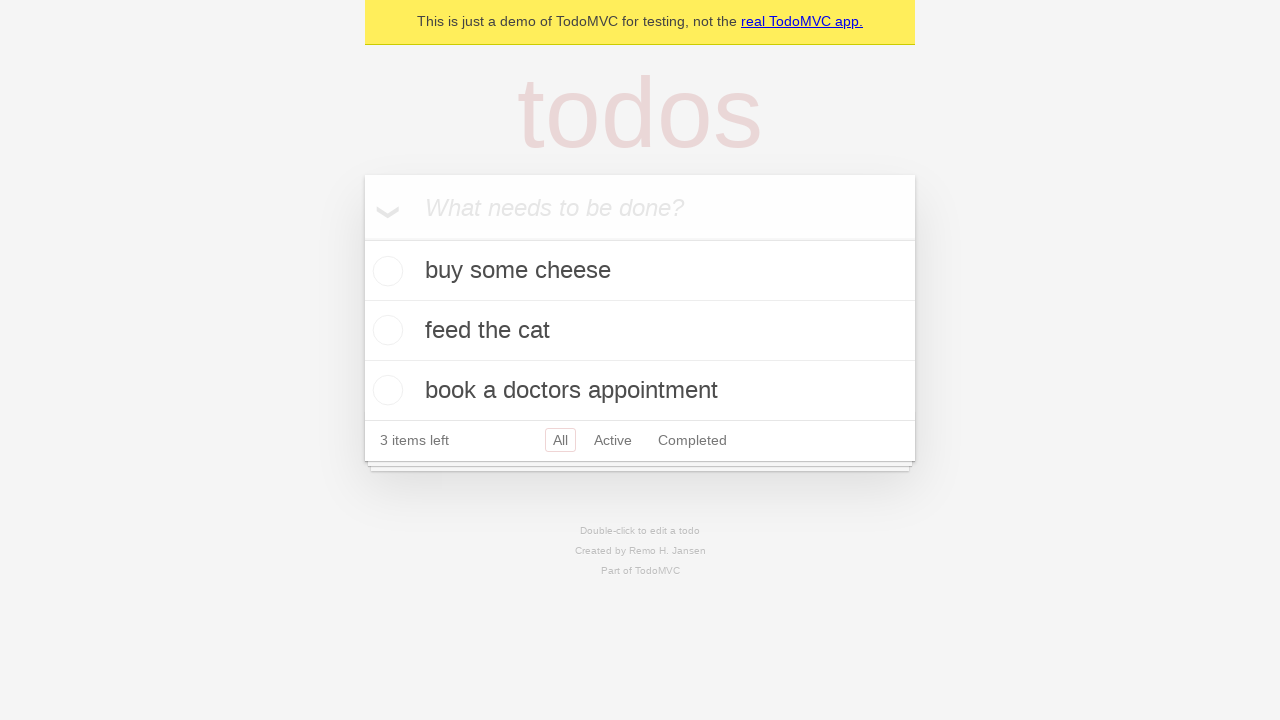

Double-clicked second todo item to enter edit mode at (640, 331) on internal:testid=[data-testid="todo-item"s] >> nth=1
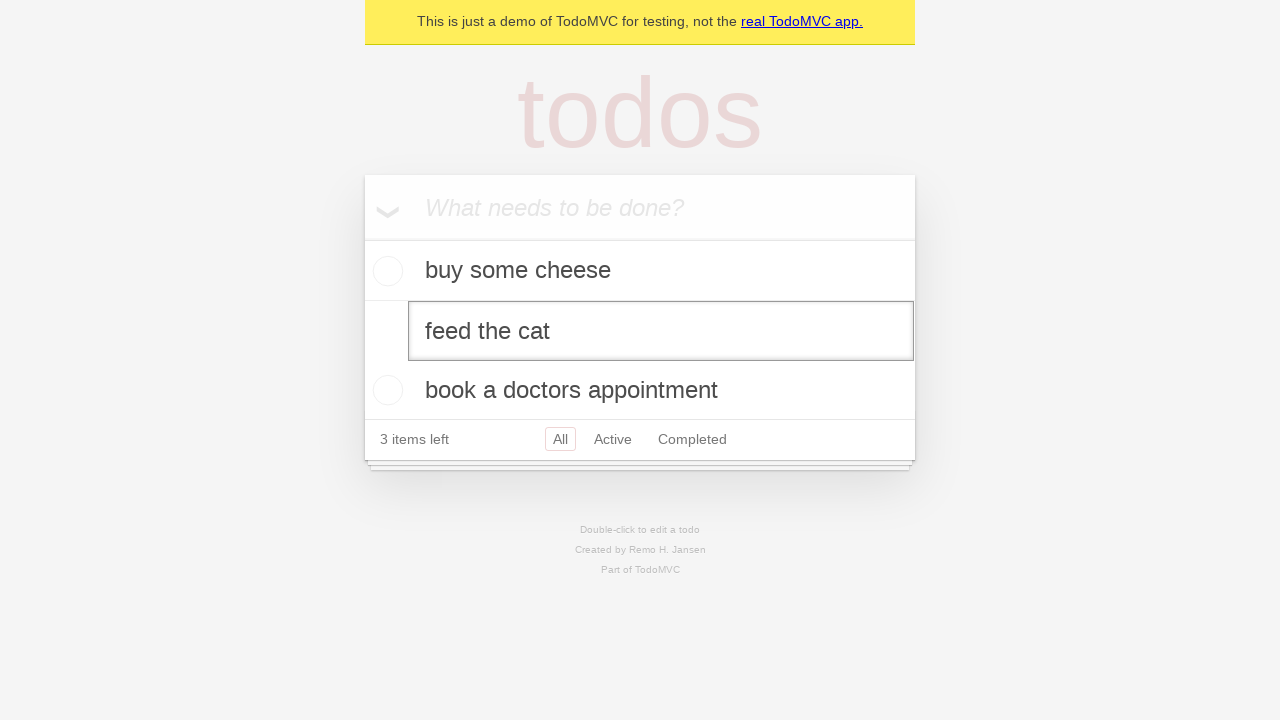

Filled edit field with text containing leading and trailing whitespace on internal:testid=[data-testid="todo-item"s] >> nth=1 >> internal:role=textbox[nam
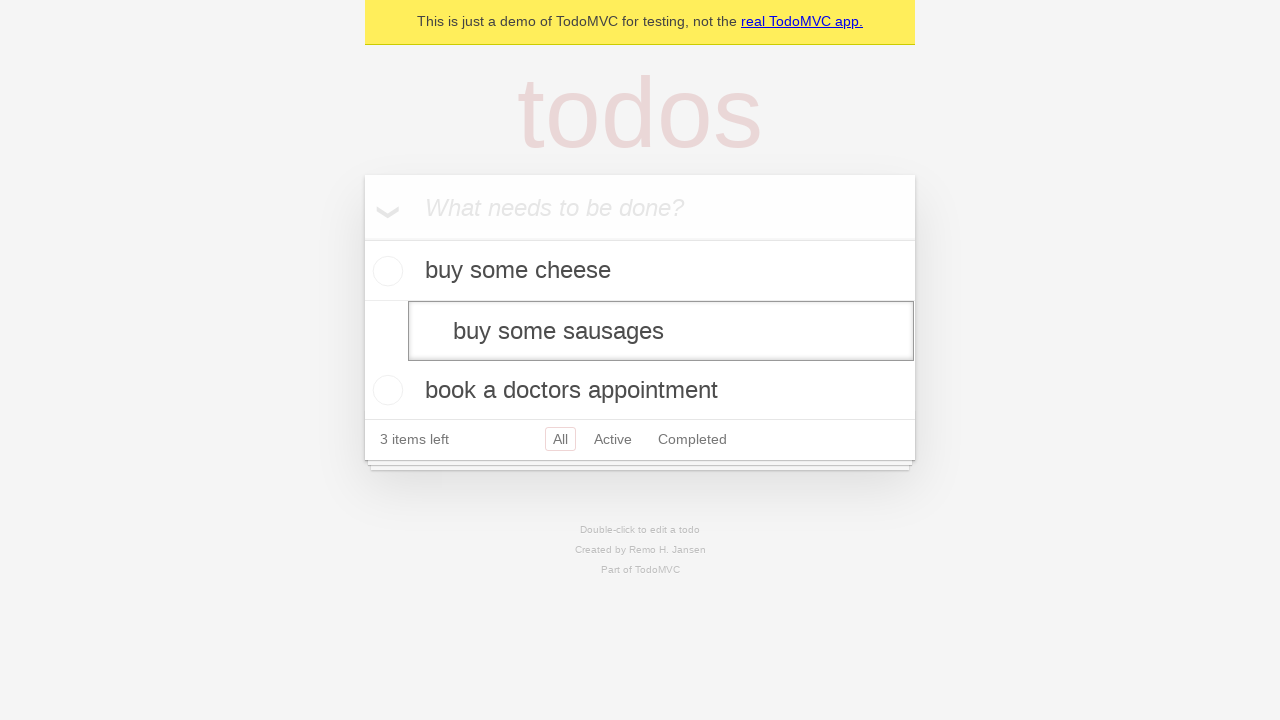

Pressed Enter to save edited todo with whitespace on internal:testid=[data-testid="todo-item"s] >> nth=1 >> internal:role=textbox[nam
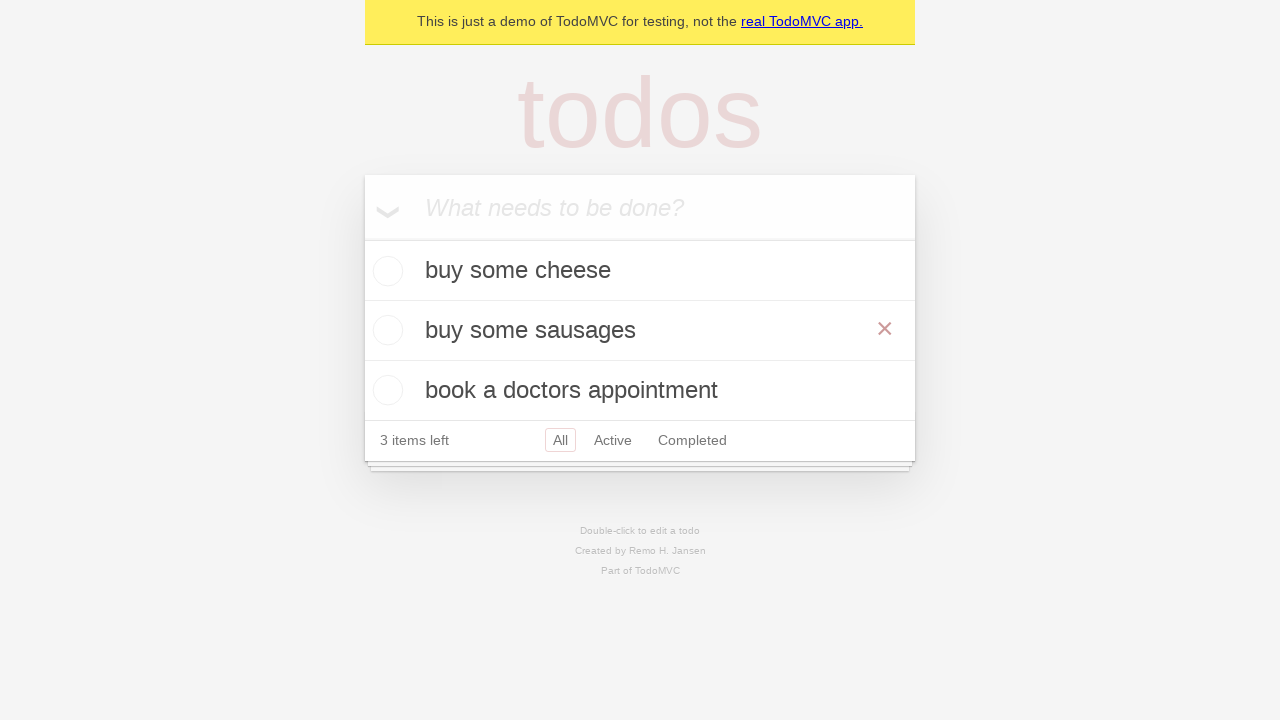

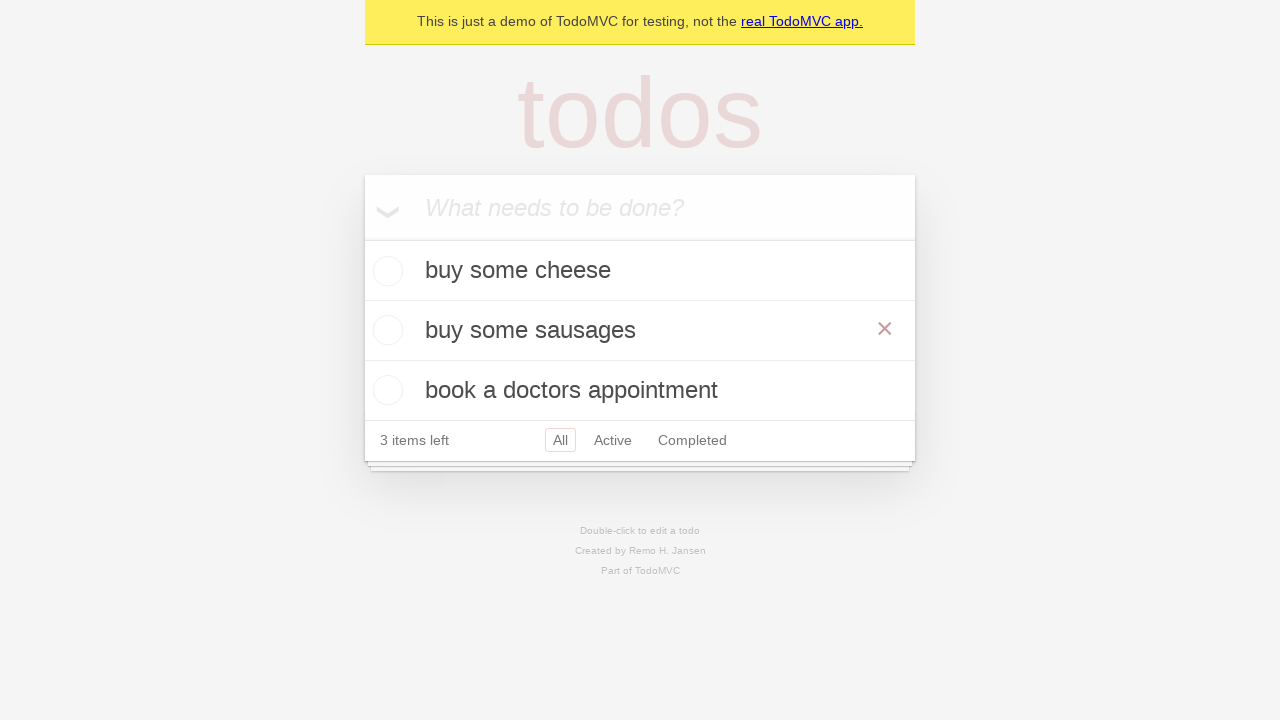